Tests handling of dynamically appearing/disappearing menu elements by repeatedly refreshing the page until all 5 menu options are found

Starting URL: http://the-internet.herokuapp.com/

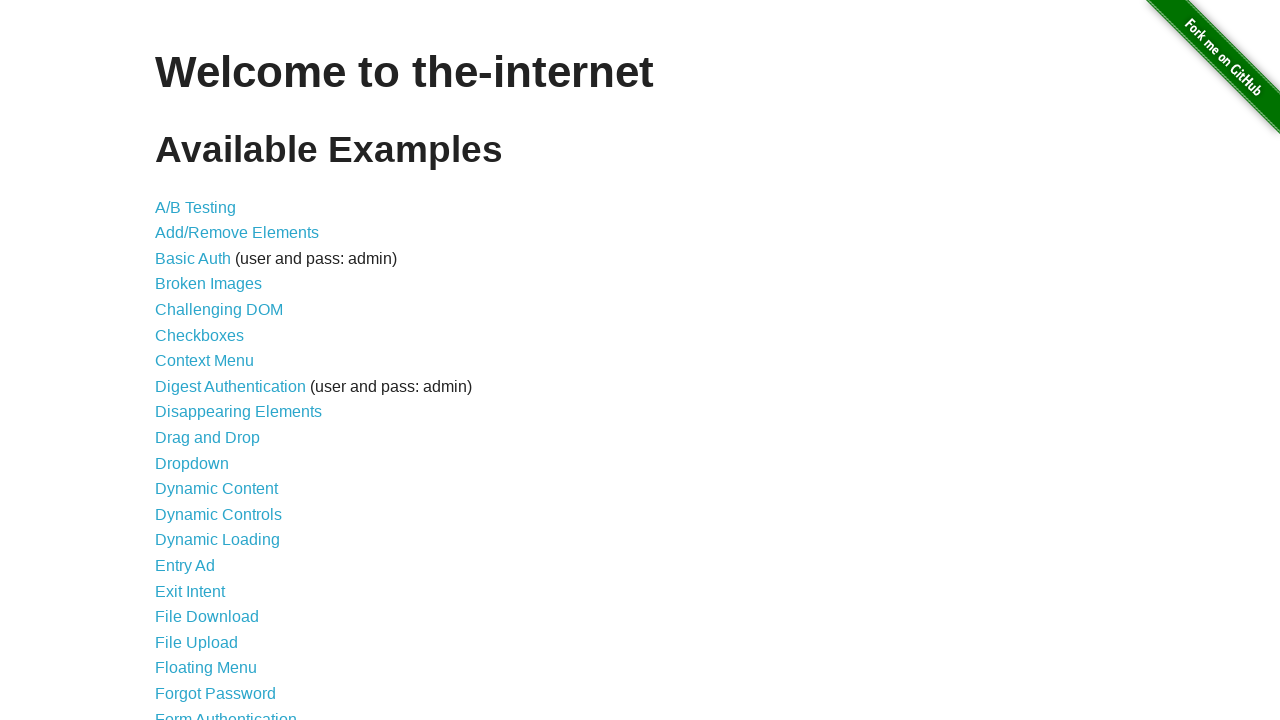

Clicked on Disappearing Elements link at (238, 412) on text='Disappearing Elements'
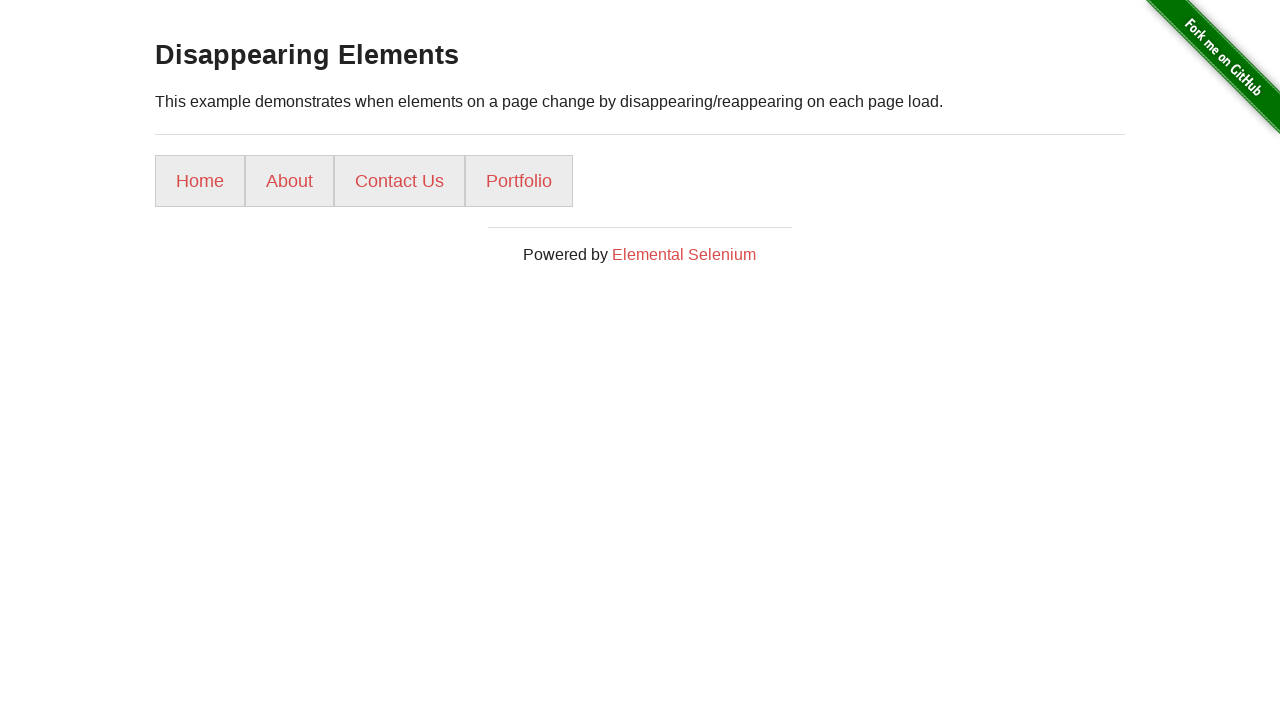

Content container loaded
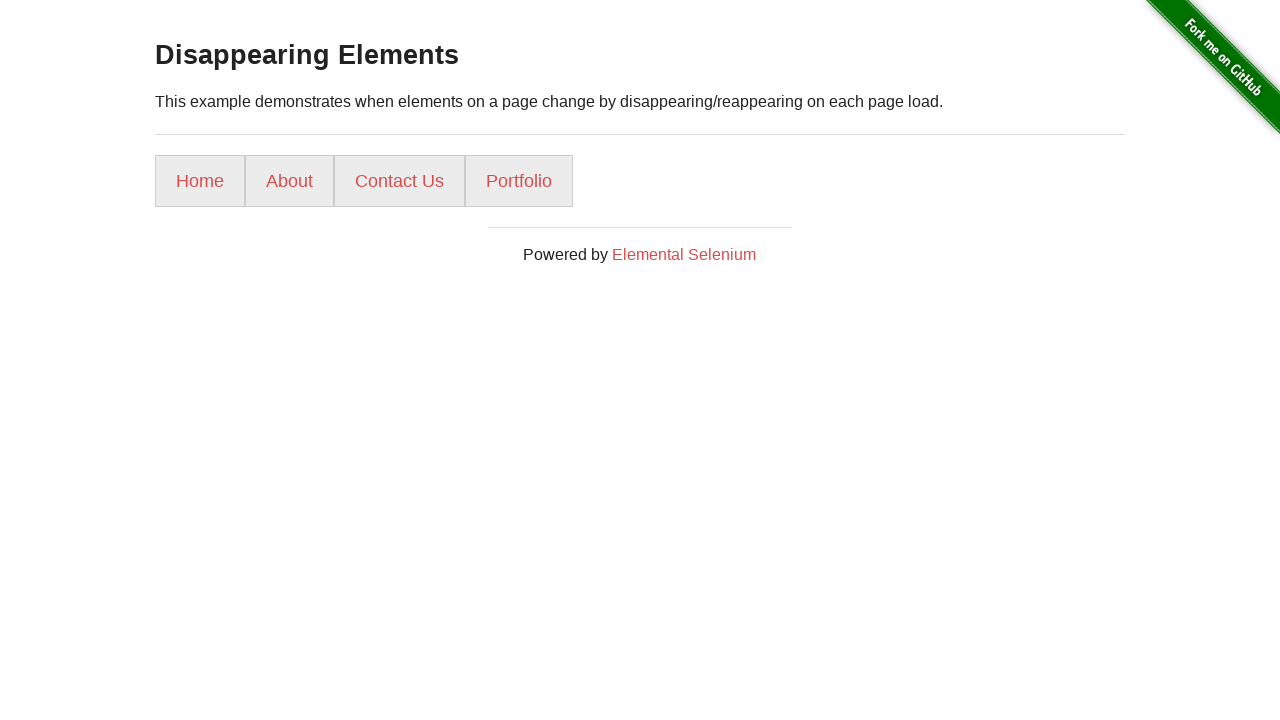

Page refreshed (attempt 2) - found 4 menu options so far
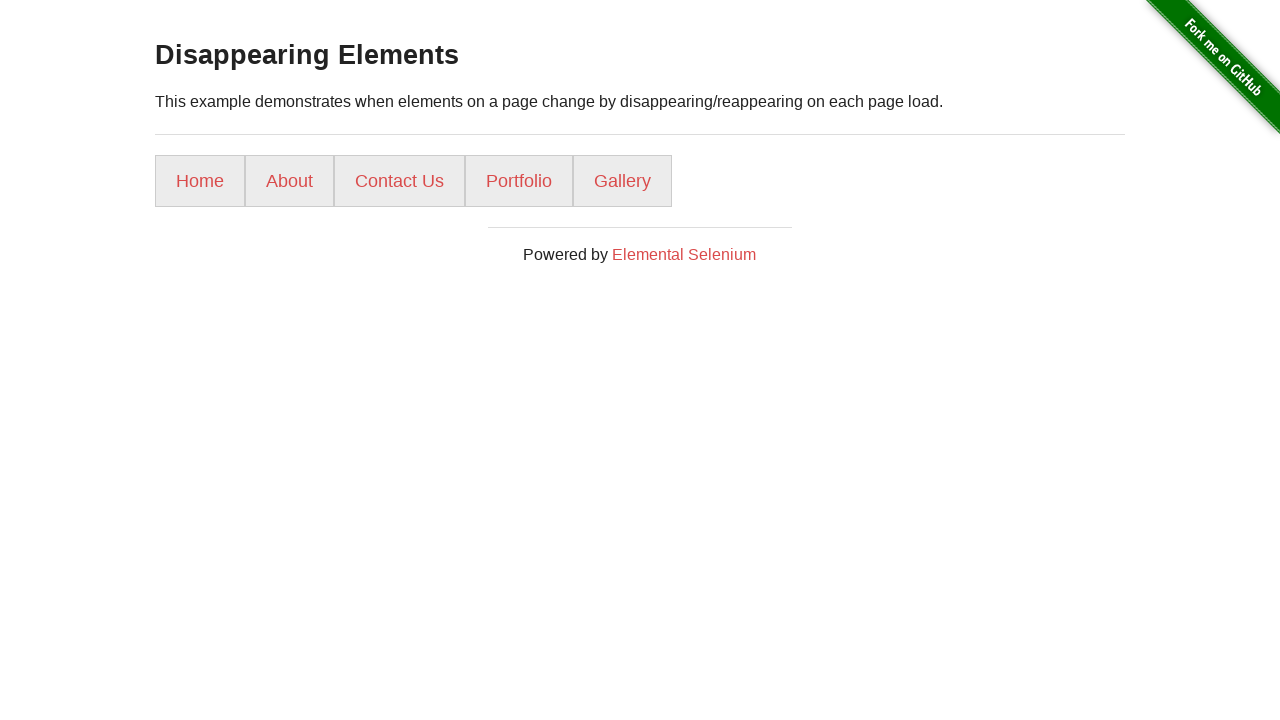

Content container reloaded after refresh
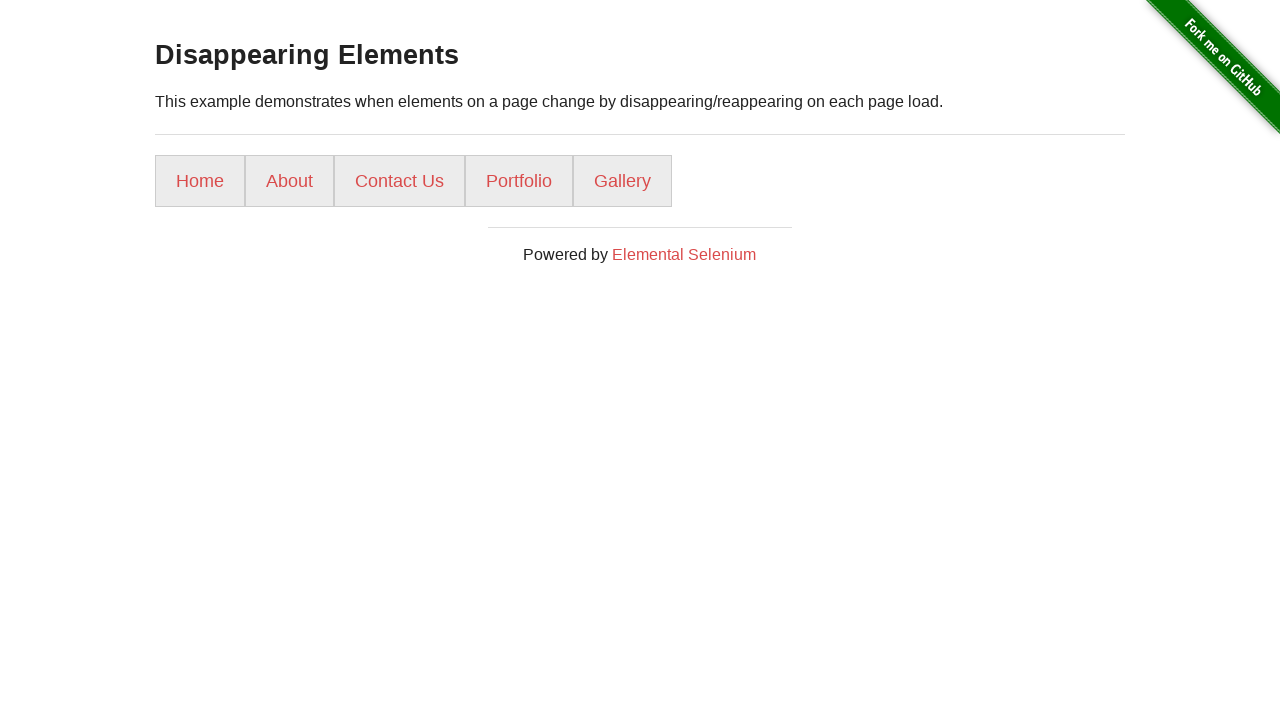

Successfully found all 5 menu options after 2 attempts
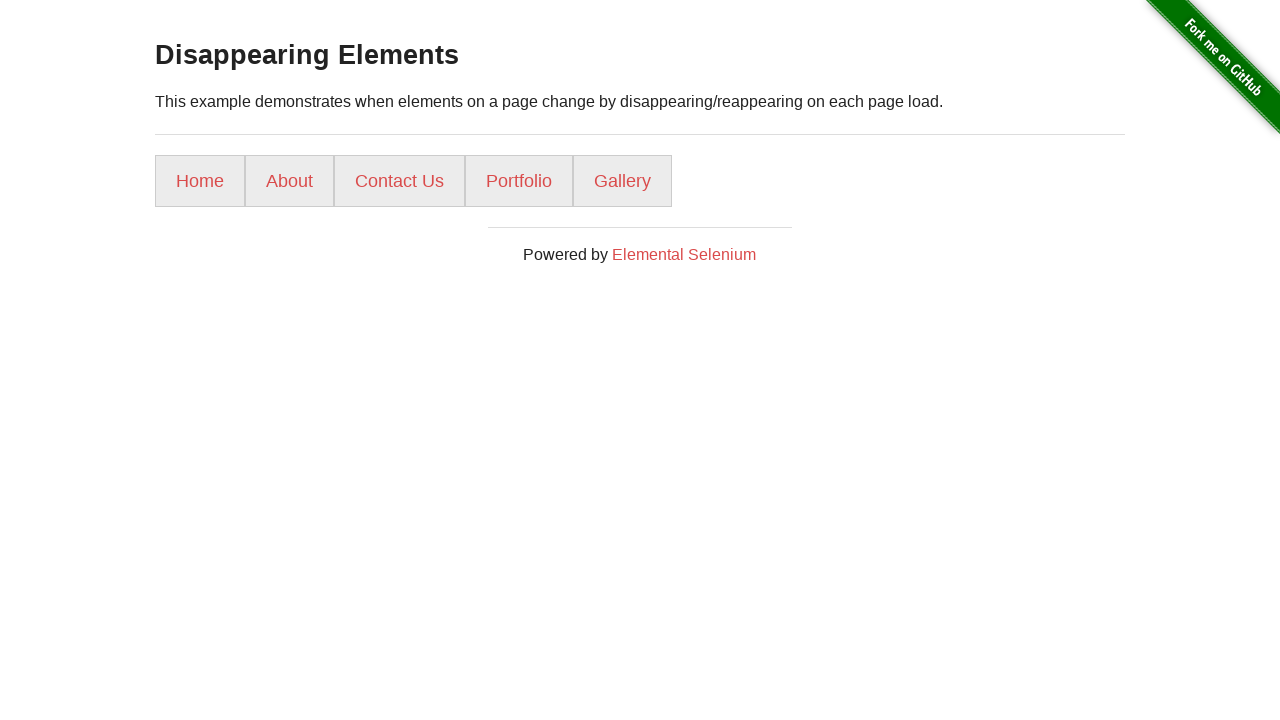

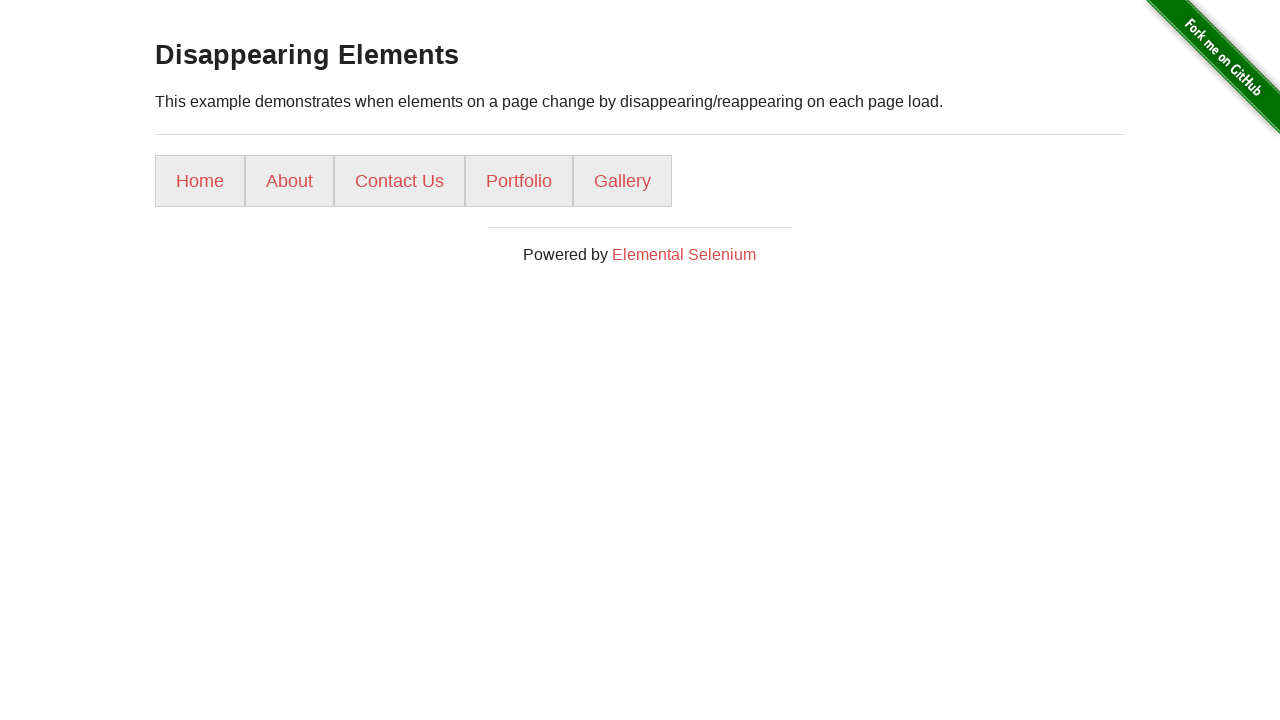